Tests the home link navigation by clicking the Home button and verifying the URL changes

Starting URL: https://demoblaze.com/

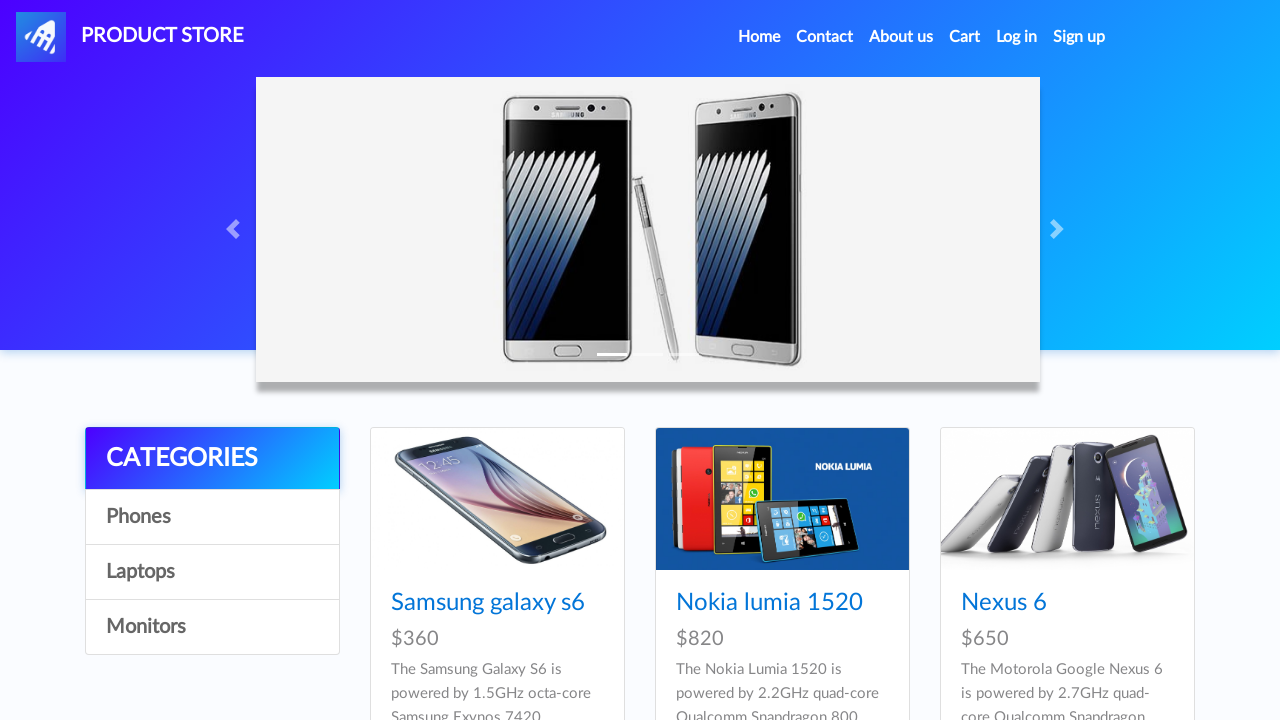

Clicked Home button to navigate to home page at (759, 37) on a:text('Home')
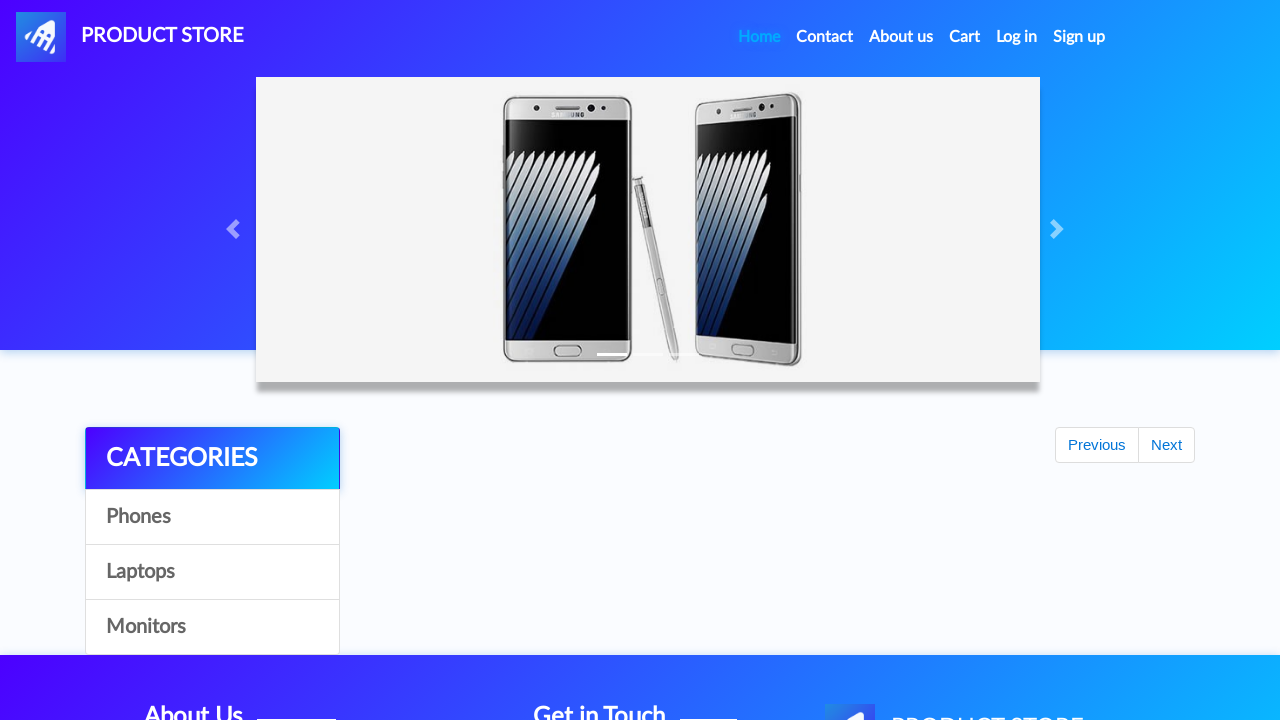

Verified URL changed to https://demoblaze.com/index.html
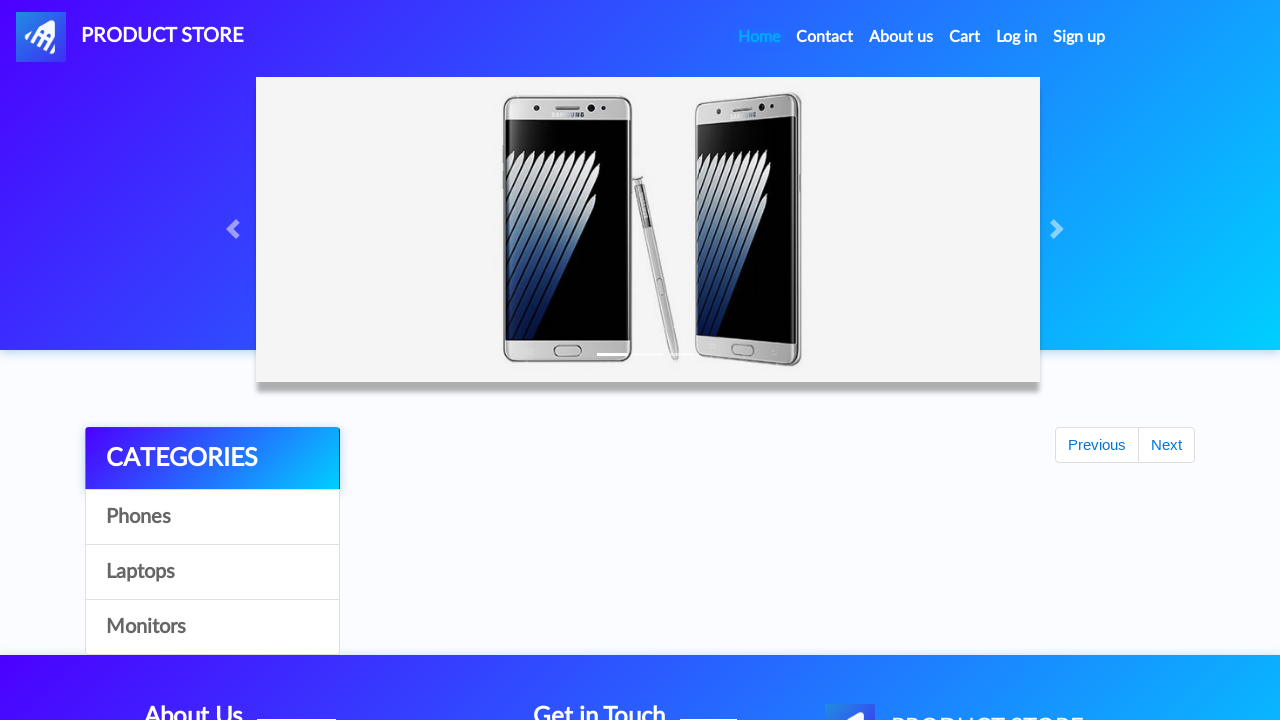

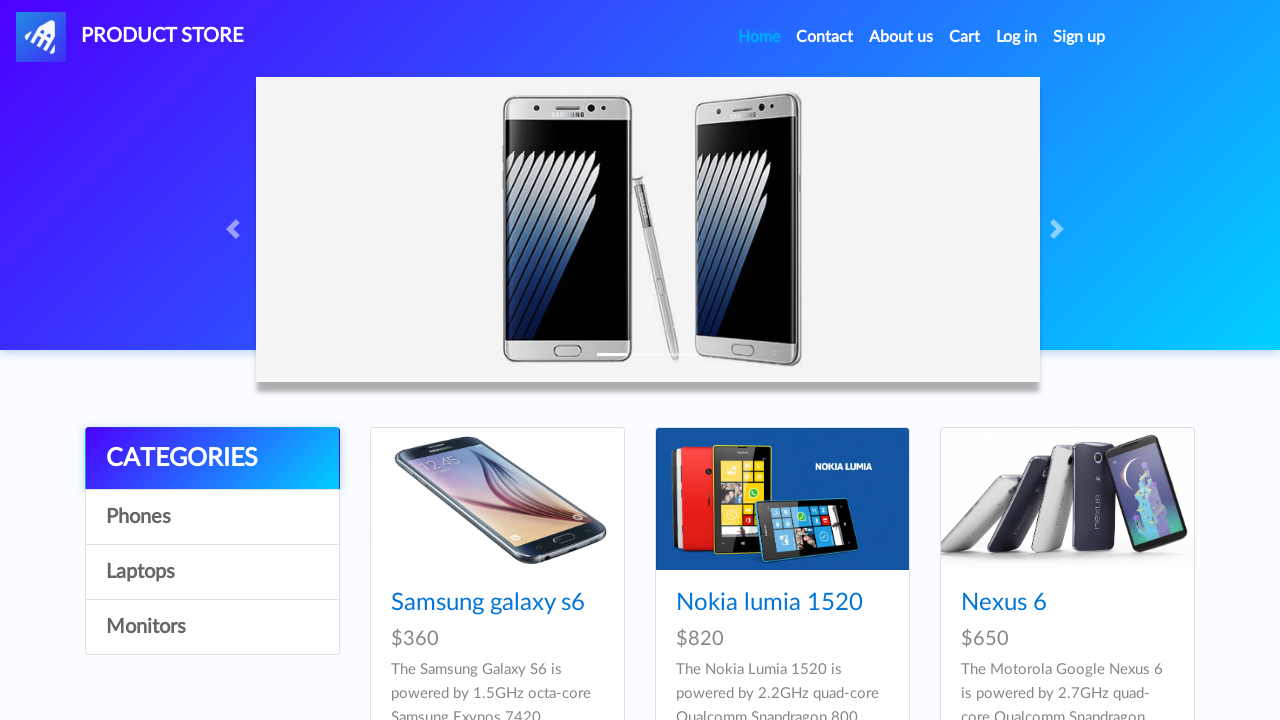